Tests single-click functionality by clicking a dynamically-identified button on the page

Starting URL: https://demoqa.com/buttons

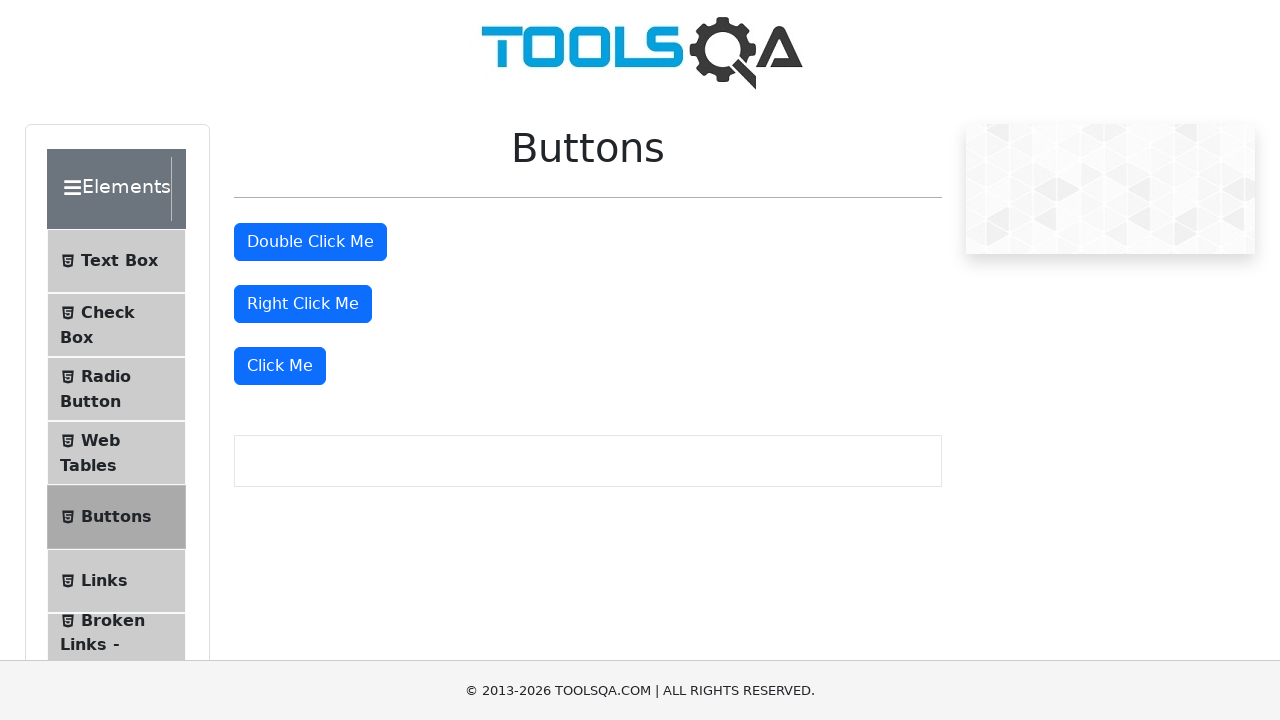

Clicked the dynamically-identified 'Click Me' button using xpath at (280, 366) on xpath=//button[text()='Click Me']
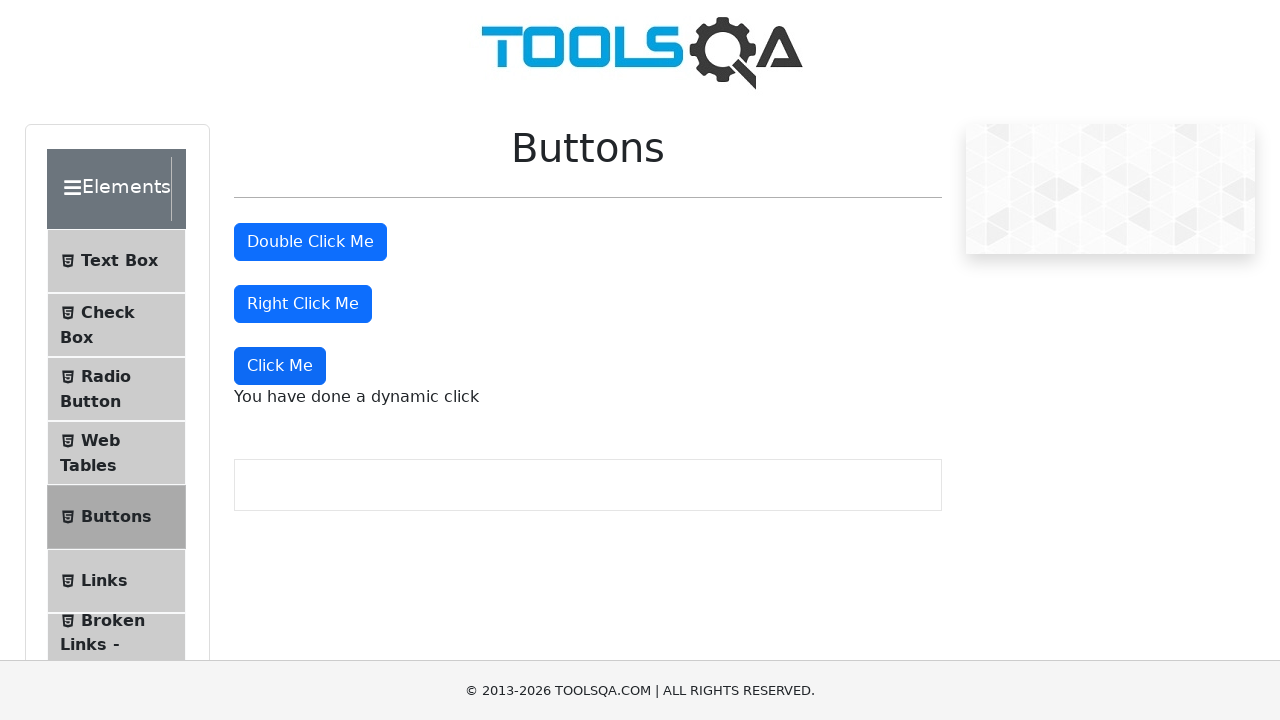

Single-click success message appeared on the page
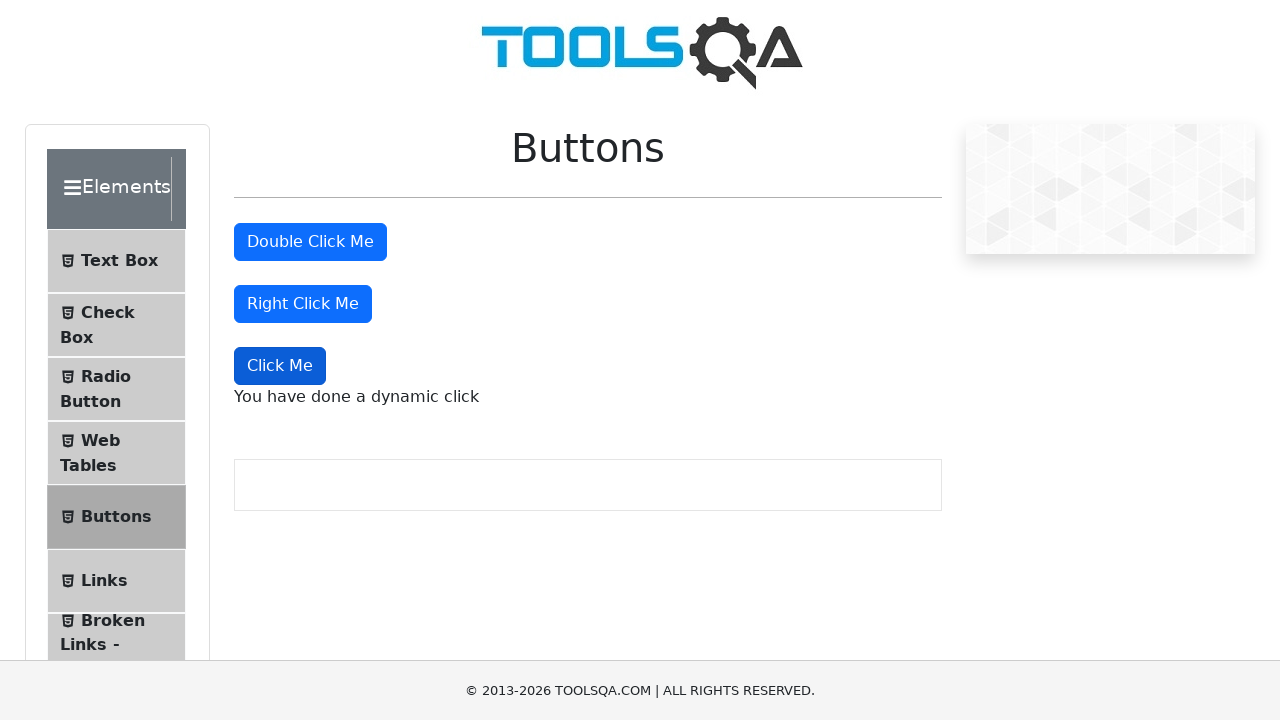

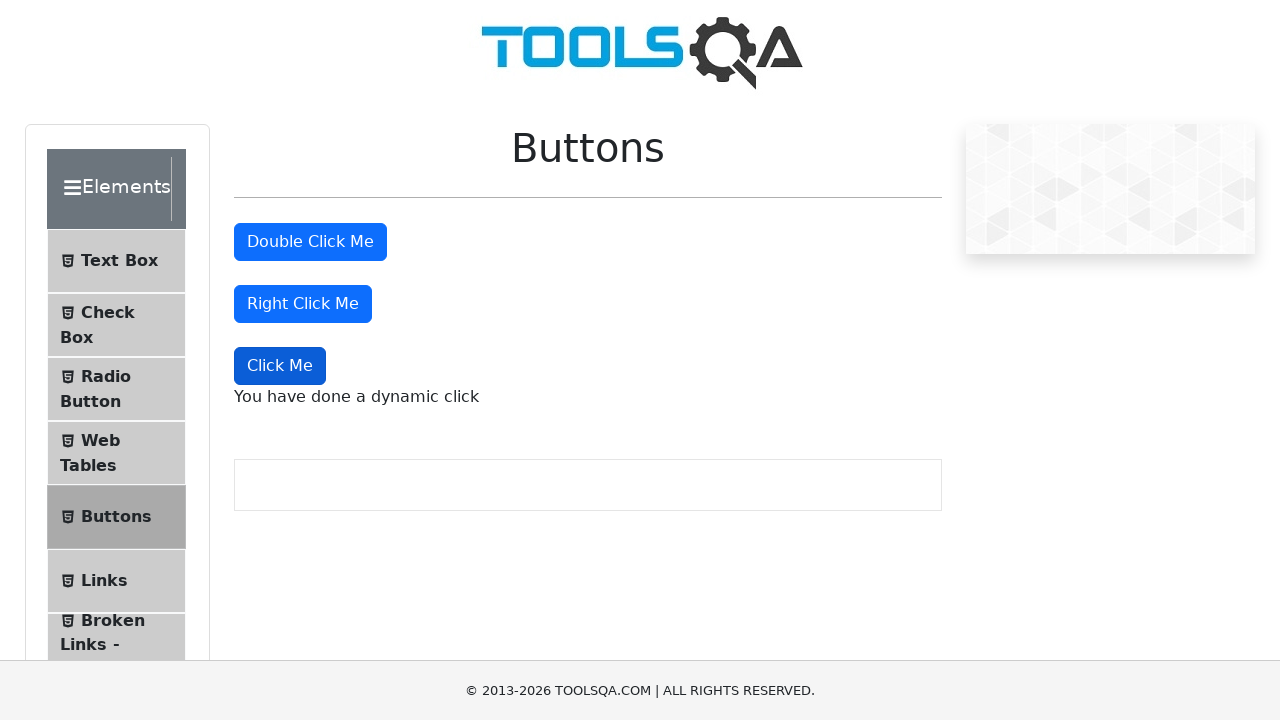